Navigates to The Silicon Forest Oregon tech jobs page and verifies that job listings are displayed with job titles, company names, and dates.

Starting URL: https://www.thesiliconforest.com/oregon-tech-jobs

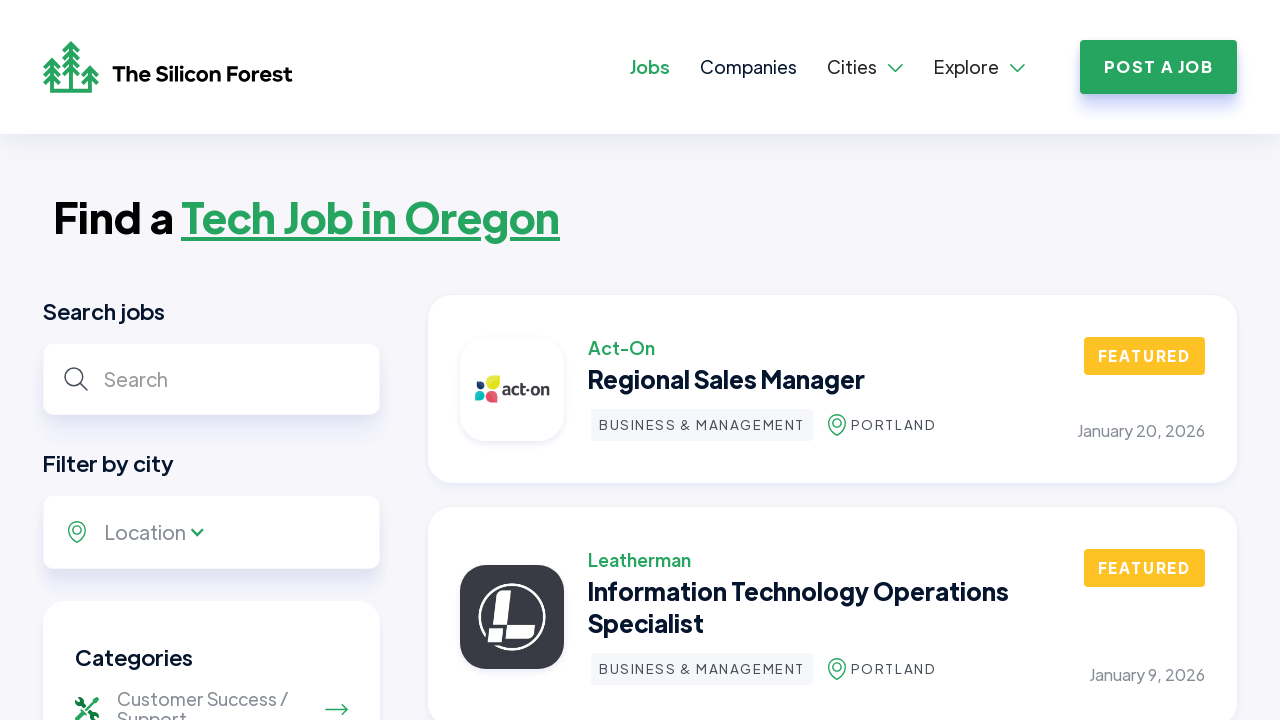

Navigated to The Silicon Forest Oregon tech jobs page
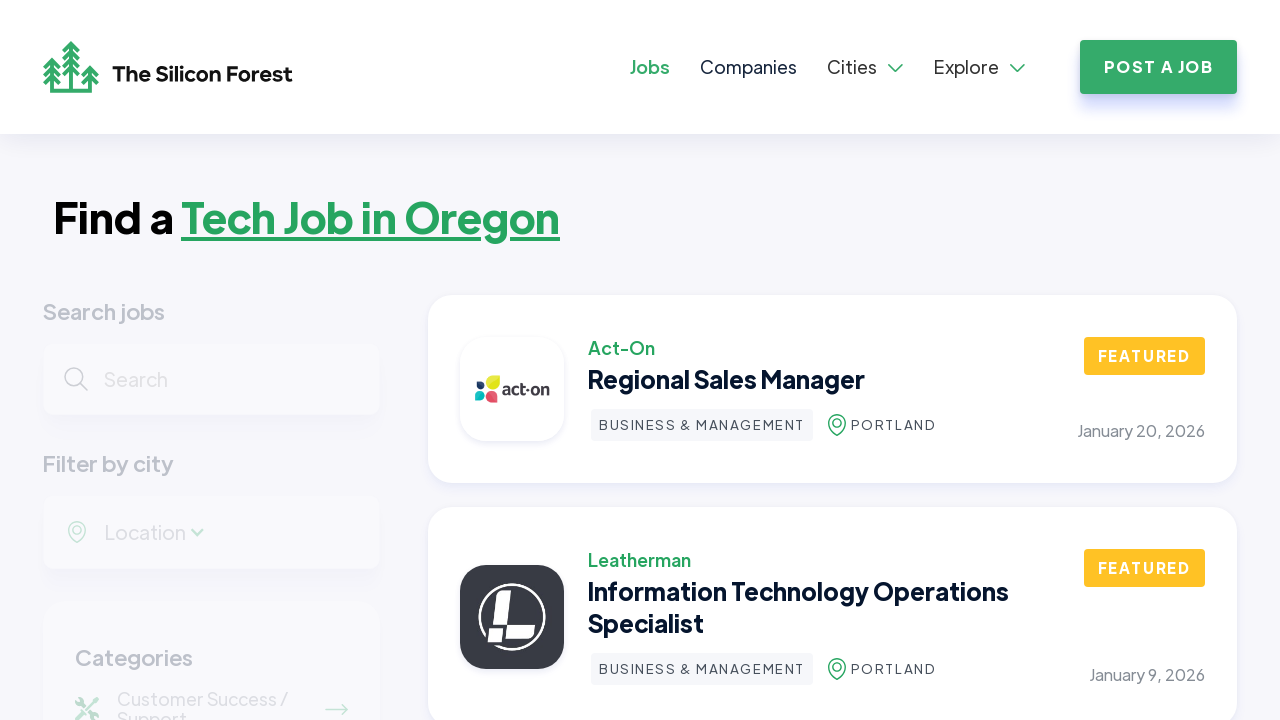

Job card titles loaded on the page
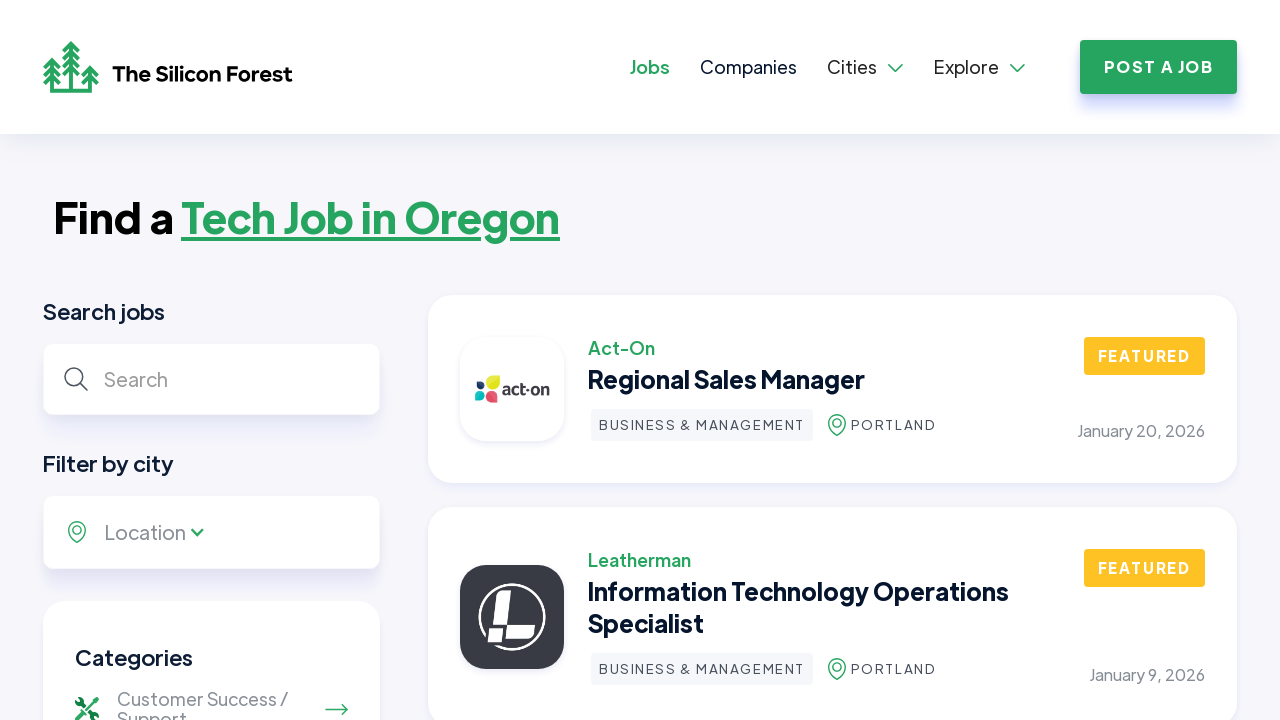

Job card dates are present
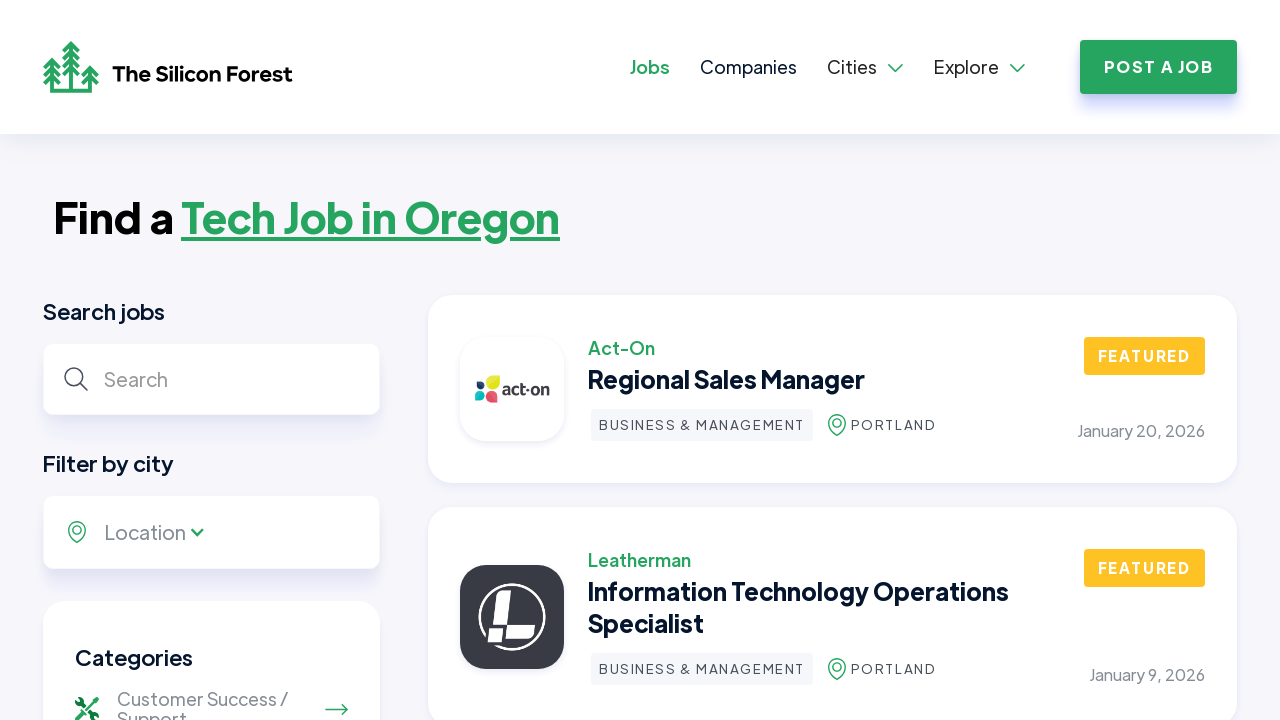

Job card company names are present
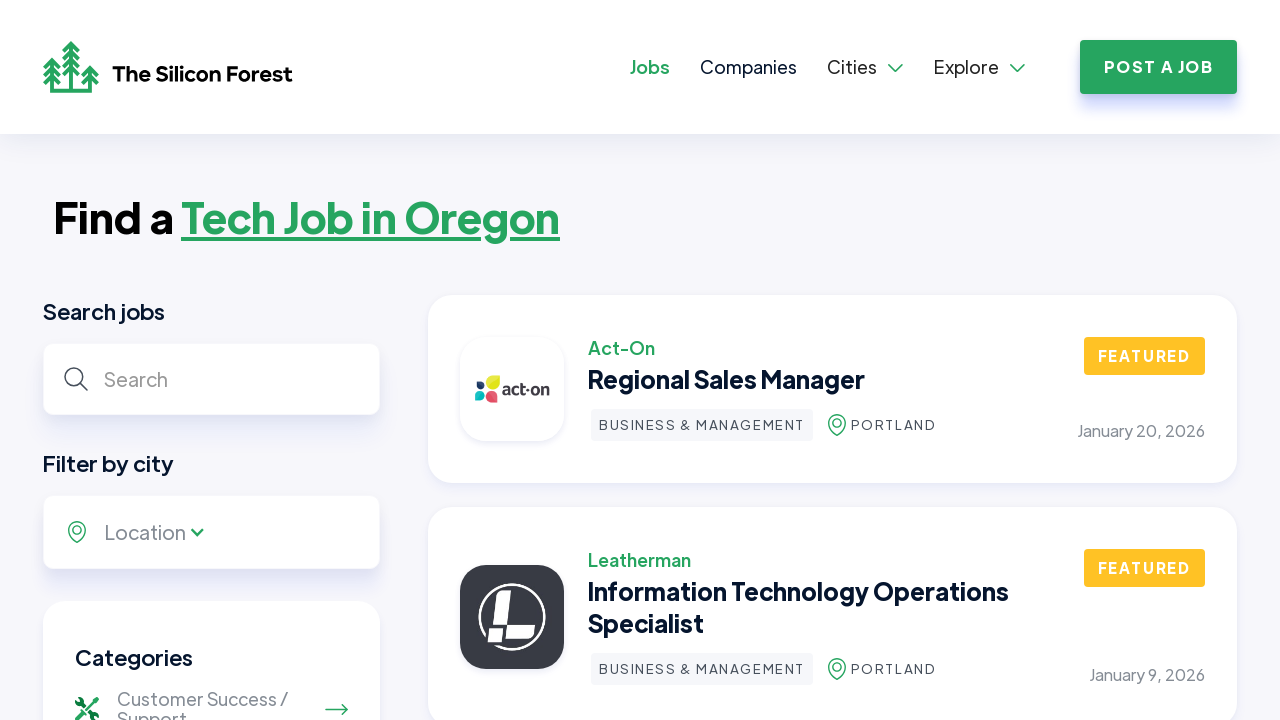

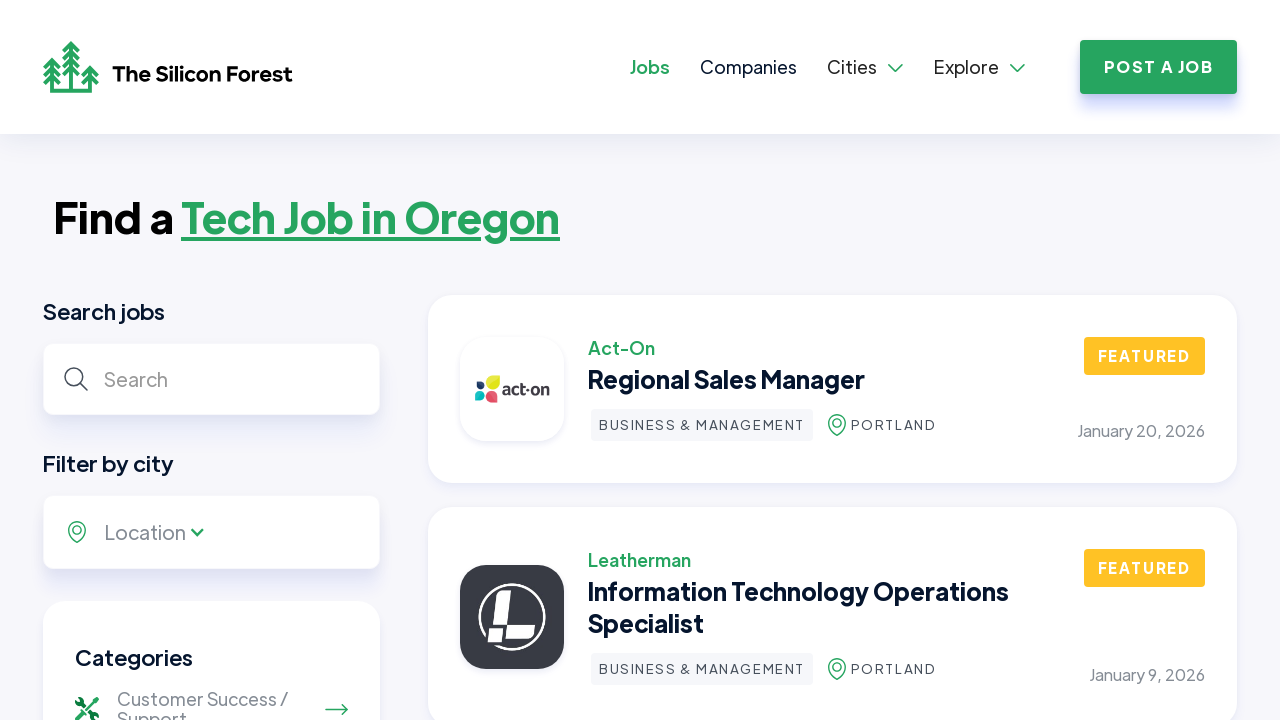